Navigates to a tech news aggregation page and waits for the news list items to load, verifying the page renders correctly.

Starting URL: https://rebang.today/tech?tab=ithome

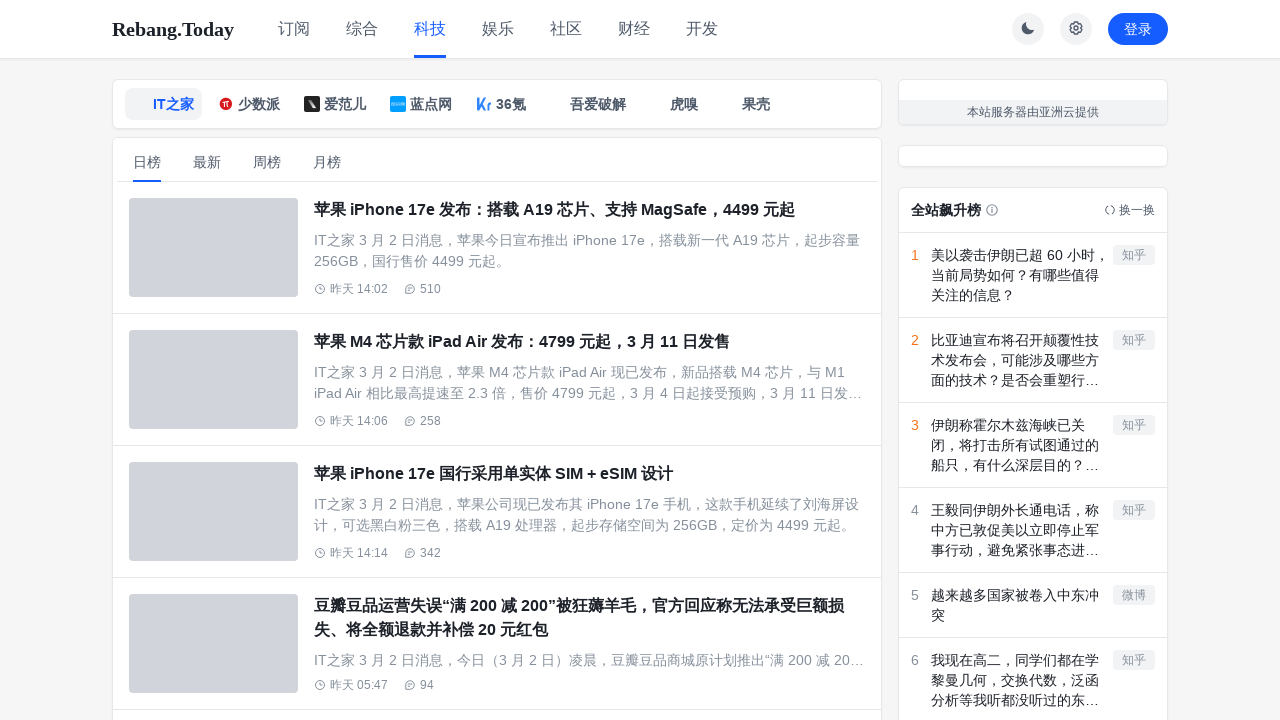

Waited for news list items to load (a.no-underline selector)
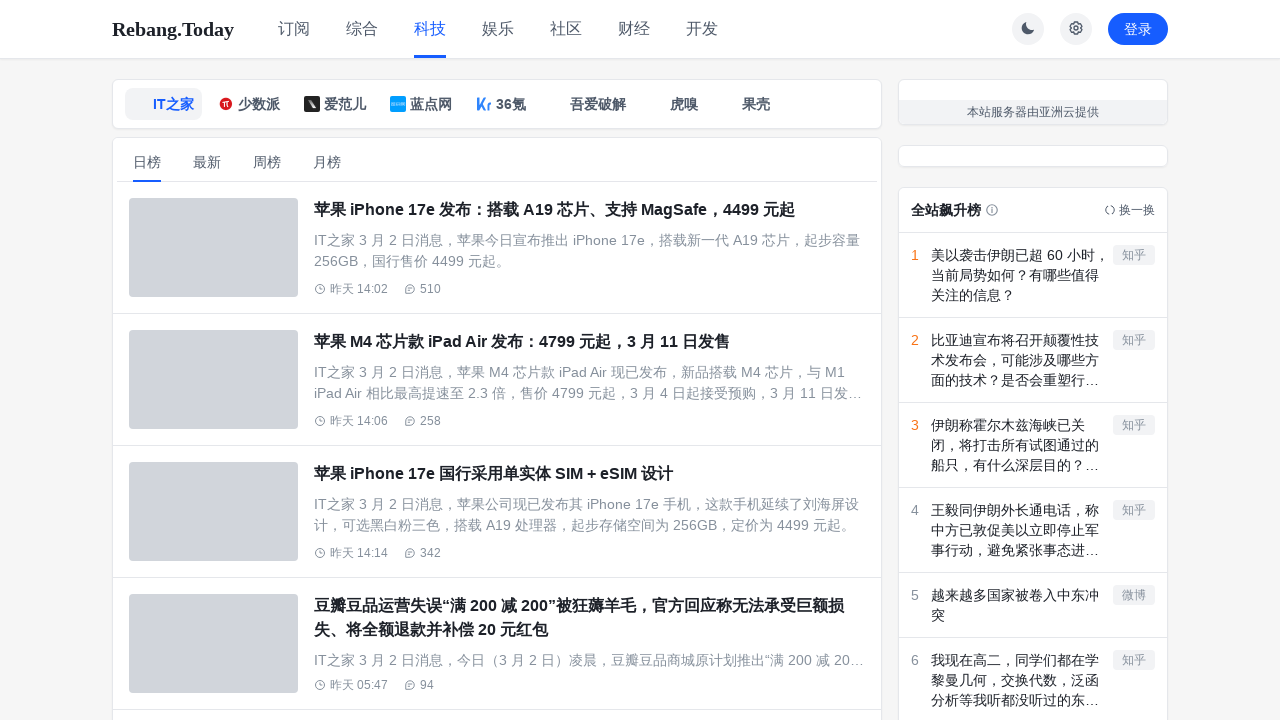

Verified news items with titles are present (a.no-underline h2.text-base selector)
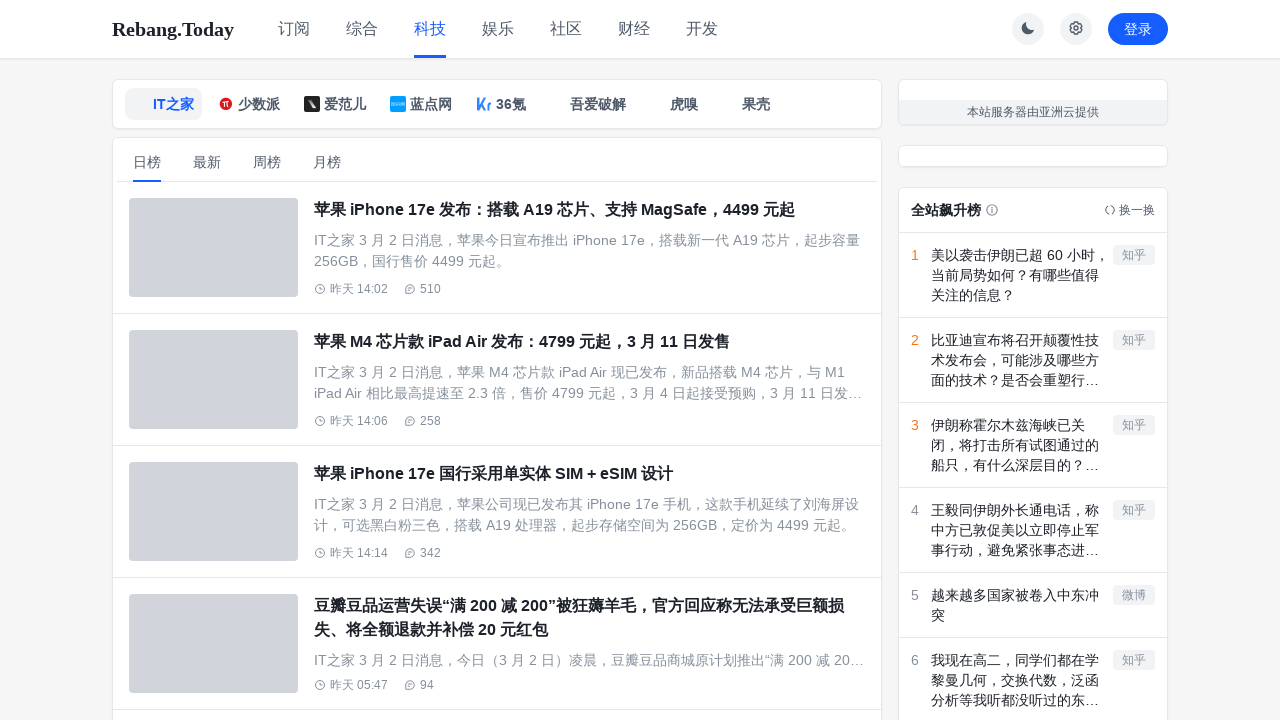

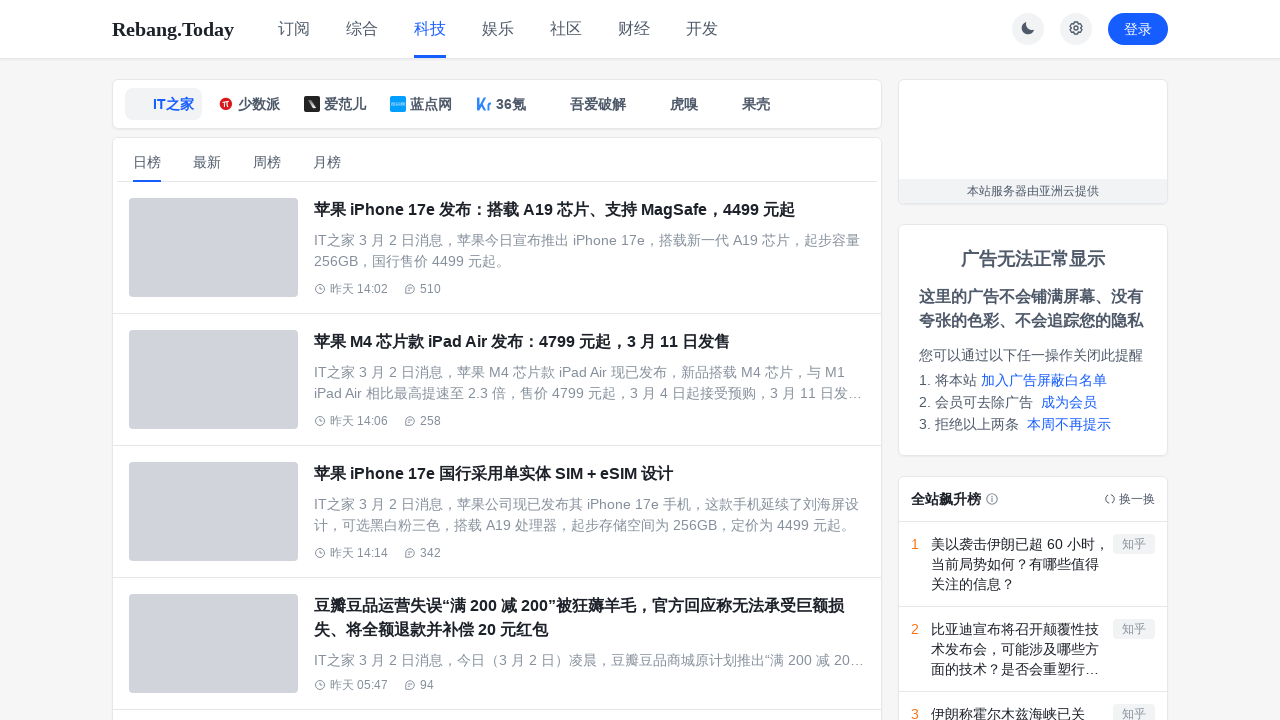